Tests JavaScript alert handling by triggering and interacting with different types of alerts (simple alert, confirm dialog, and prompt dialog)

Starting URL: https://the-internet.herokuapp.com/javascript_alerts

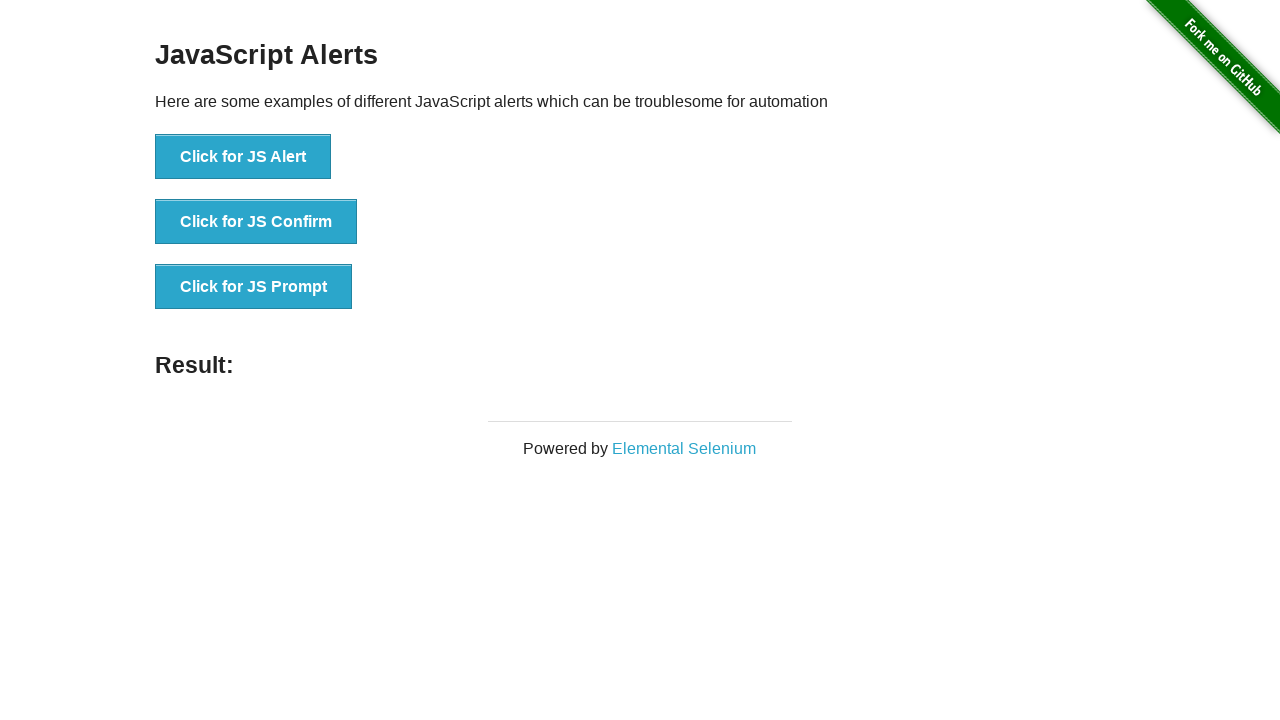

Clicked button to trigger simple JavaScript alert at (243, 157) on xpath=//button[text()='Click for JS Alert']
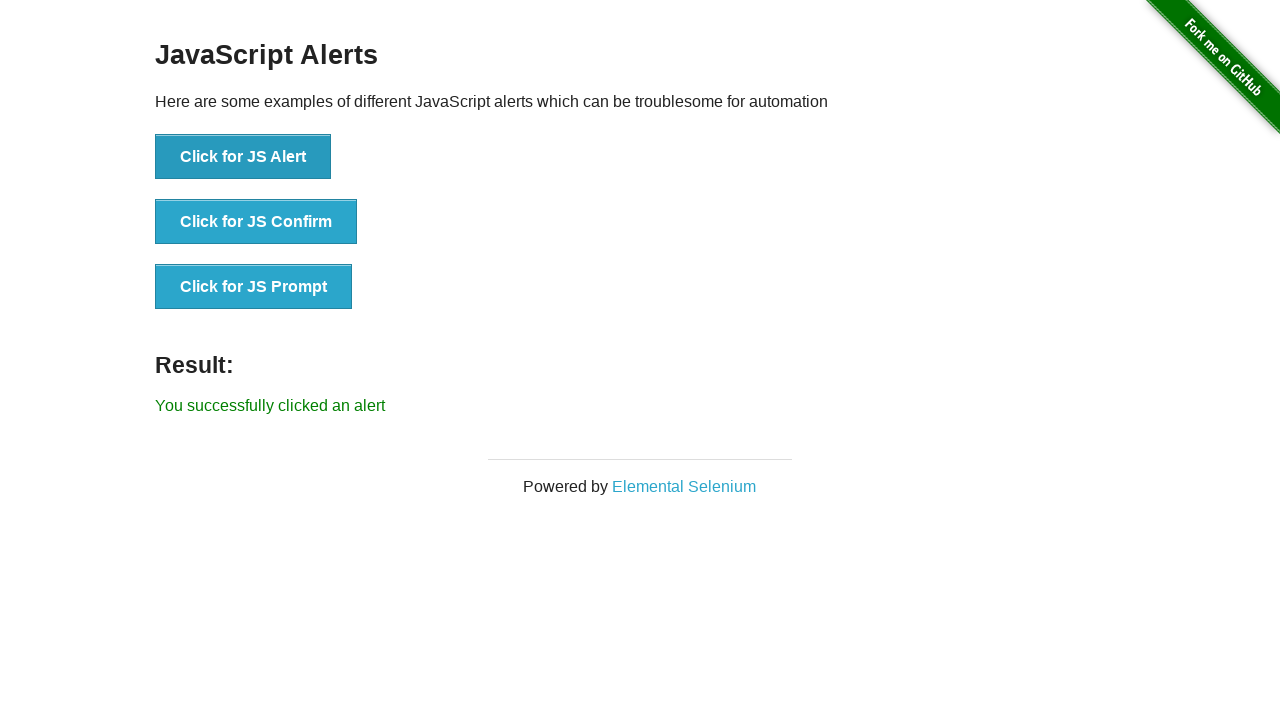

Set up dialog handler to accept alerts
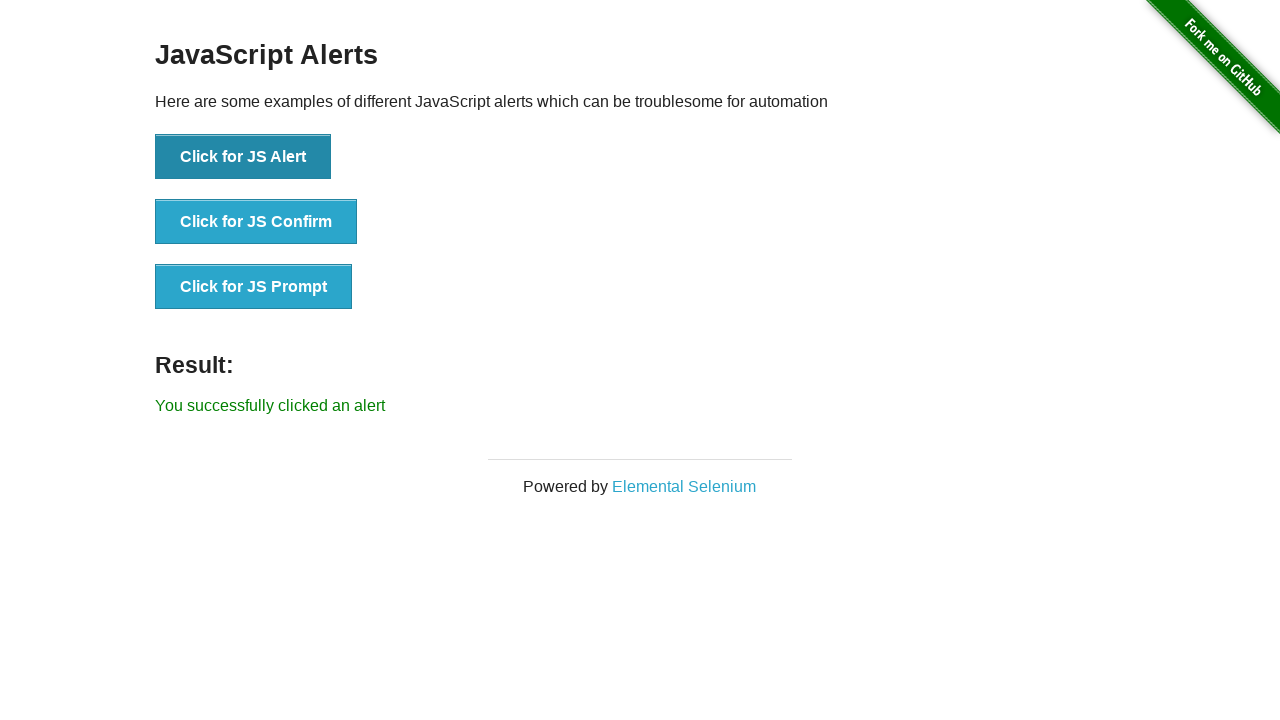

Waited 500ms for alert dialog to be processed
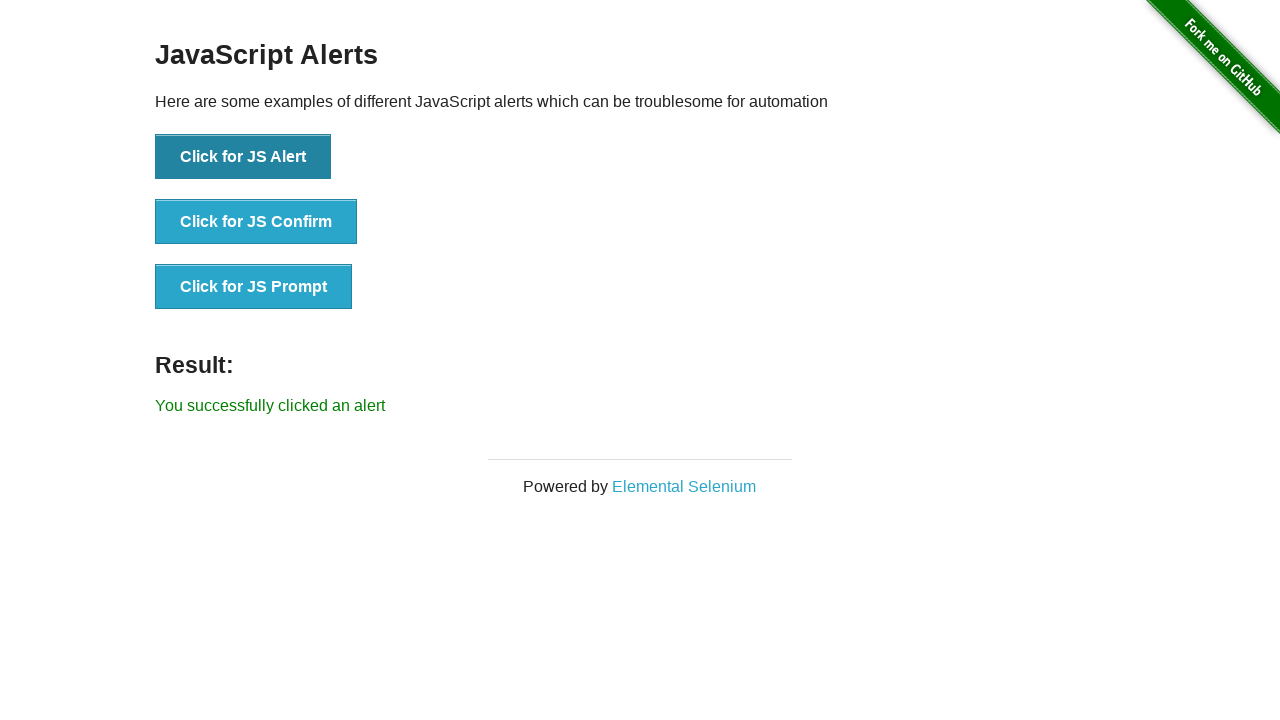

Clicked button to trigger JavaScript confirm dialog at (256, 222) on xpath=//button[contains(text(),'Click for JS Confirm')]
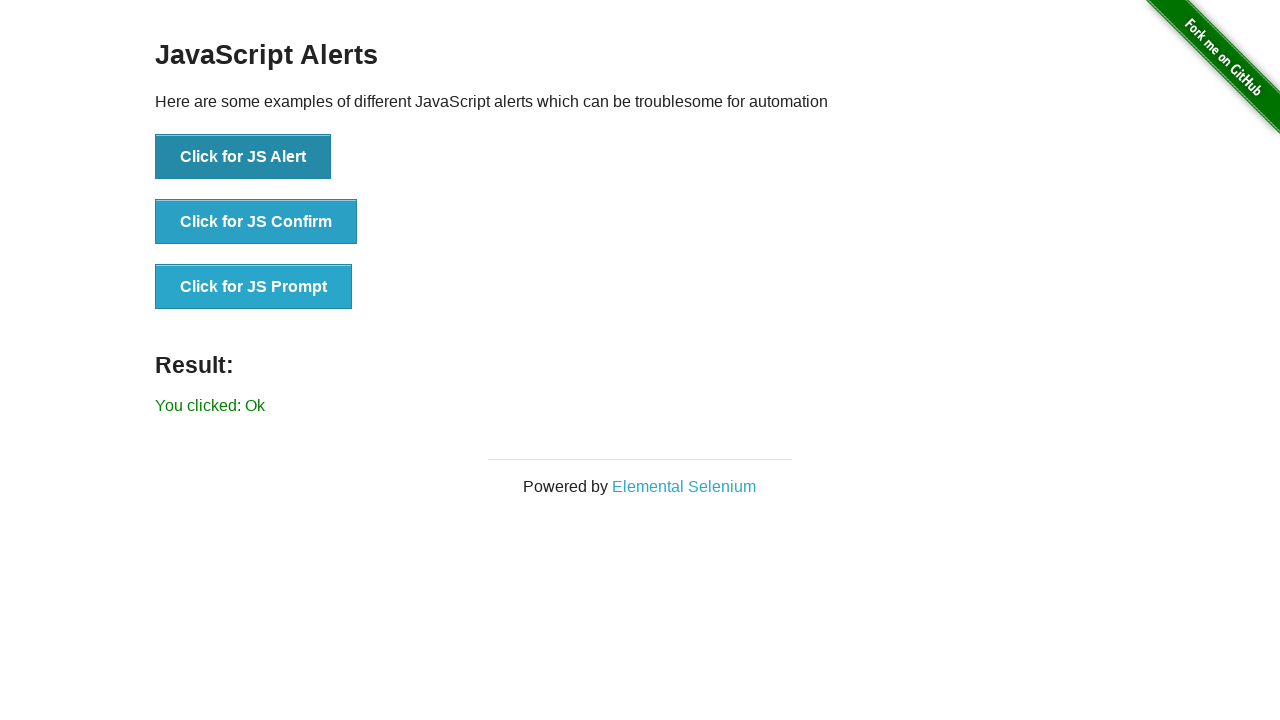

Set up dialog handler to dismiss confirm dialog
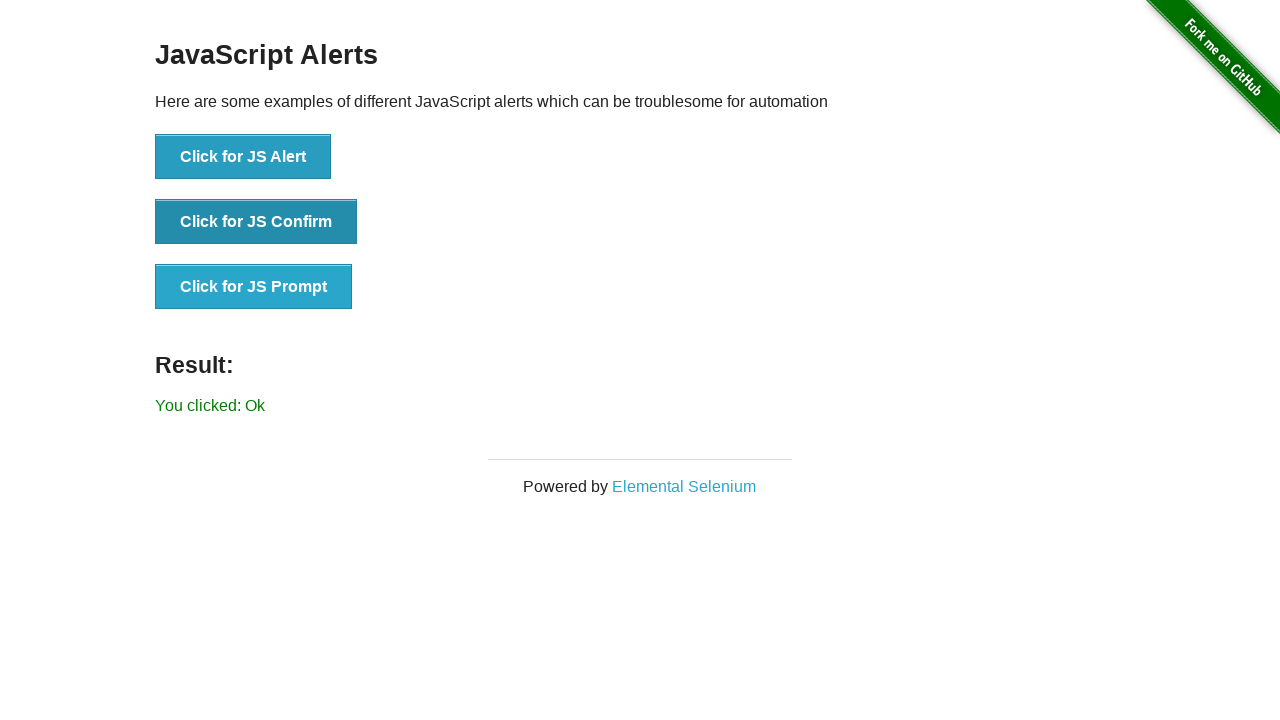

Waited 500ms for confirm dialog to be processed
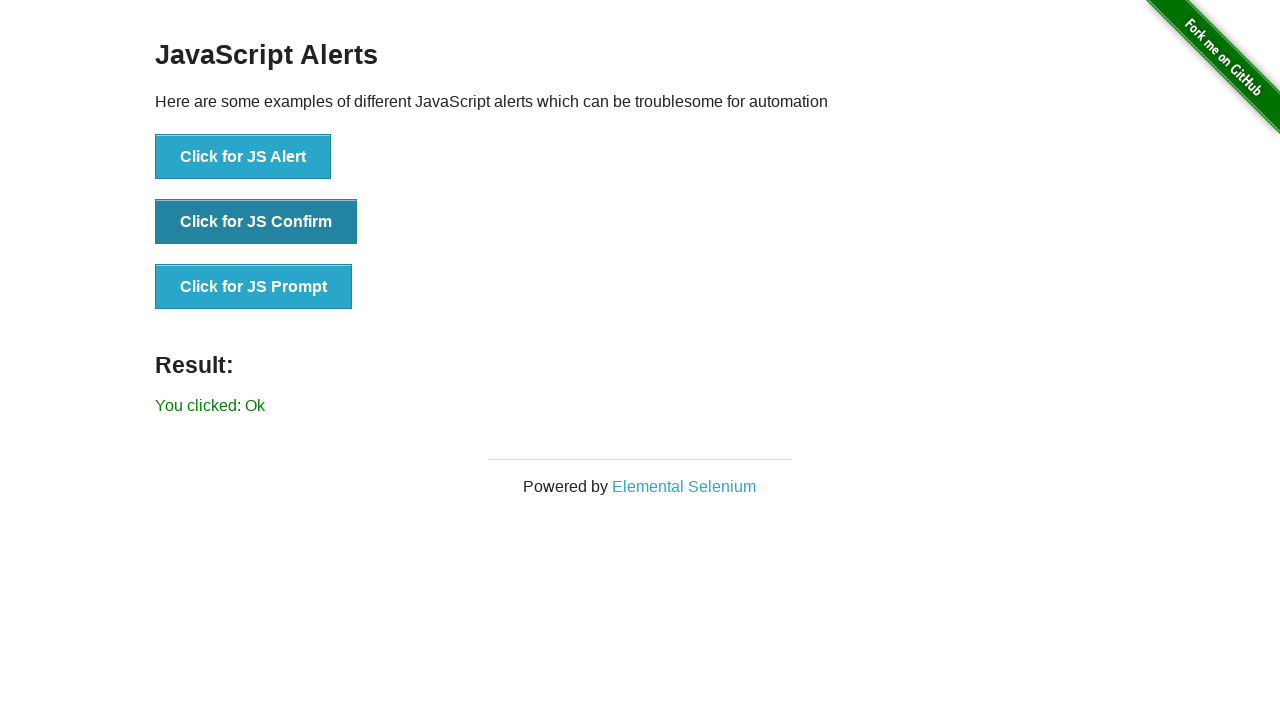

Clicked button to trigger JavaScript prompt dialog at (254, 287) on xpath=//button[contains(text(),'Click for JS Prompt')]
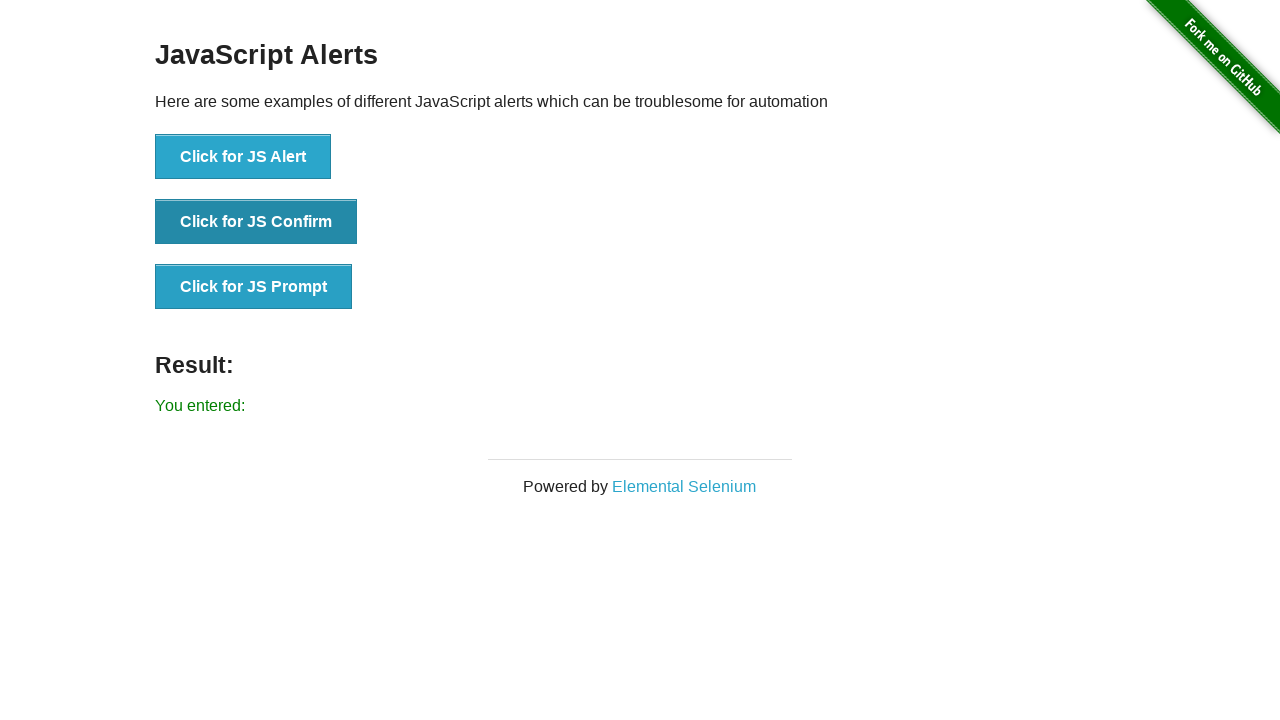

Set up dialog handler to accept prompt with text 'Hello Srini'
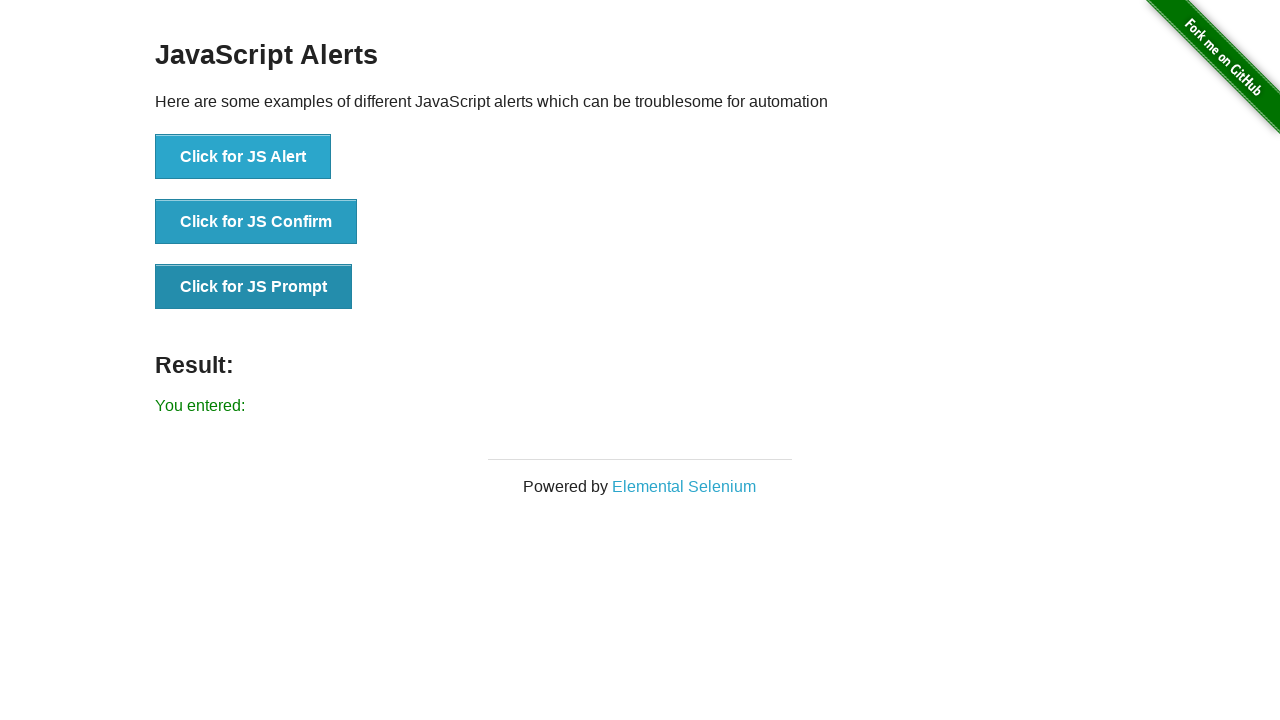

Waited 500ms for prompt dialog to be processed
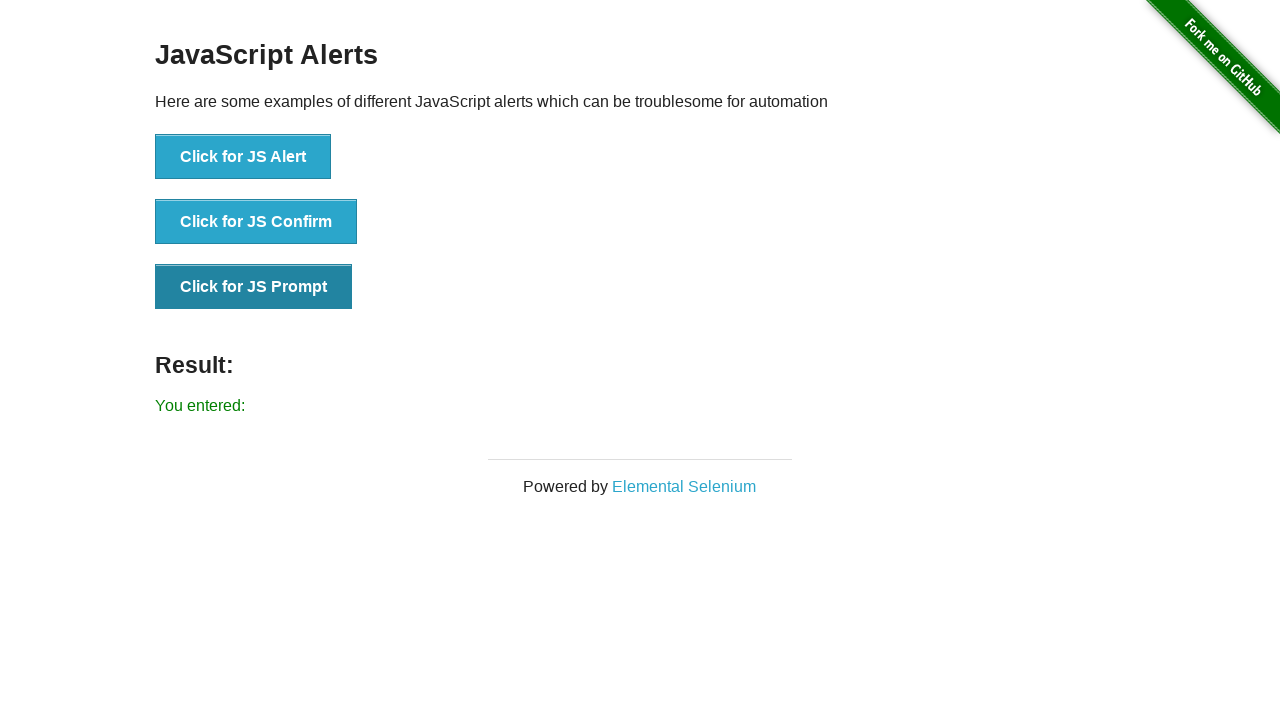

Retrieved result text: You entered: 
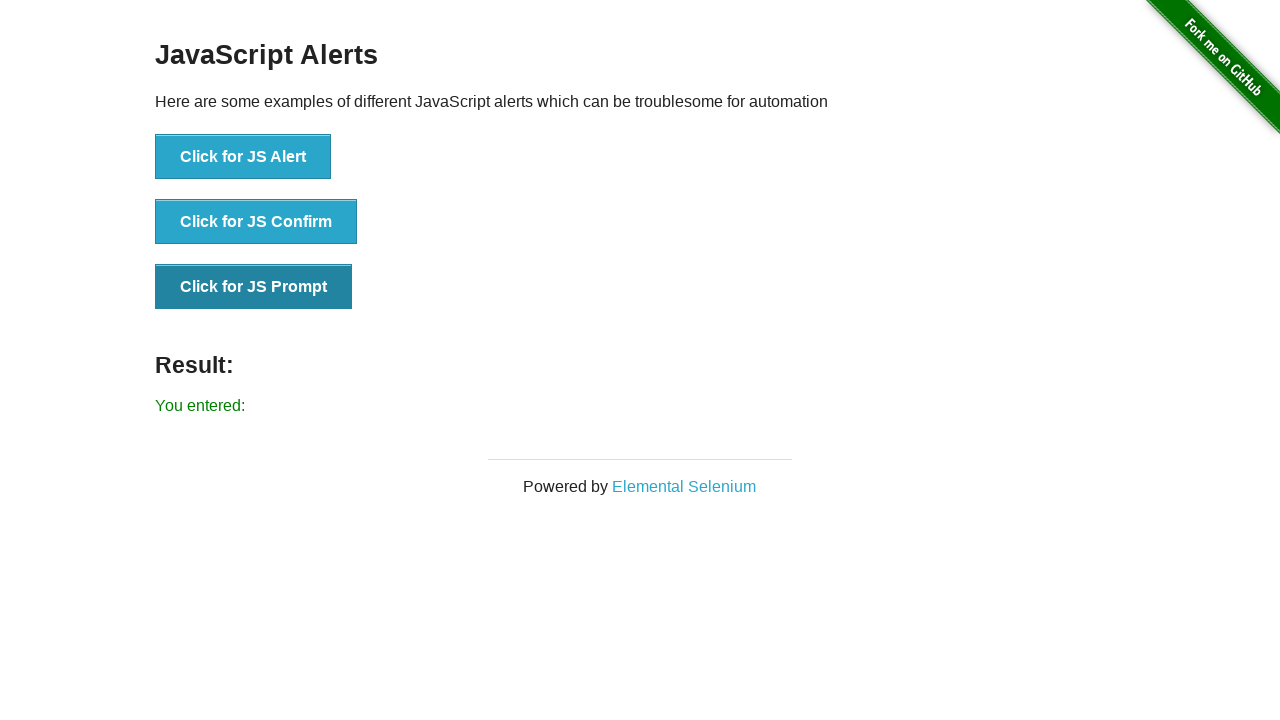

Printed result text to console
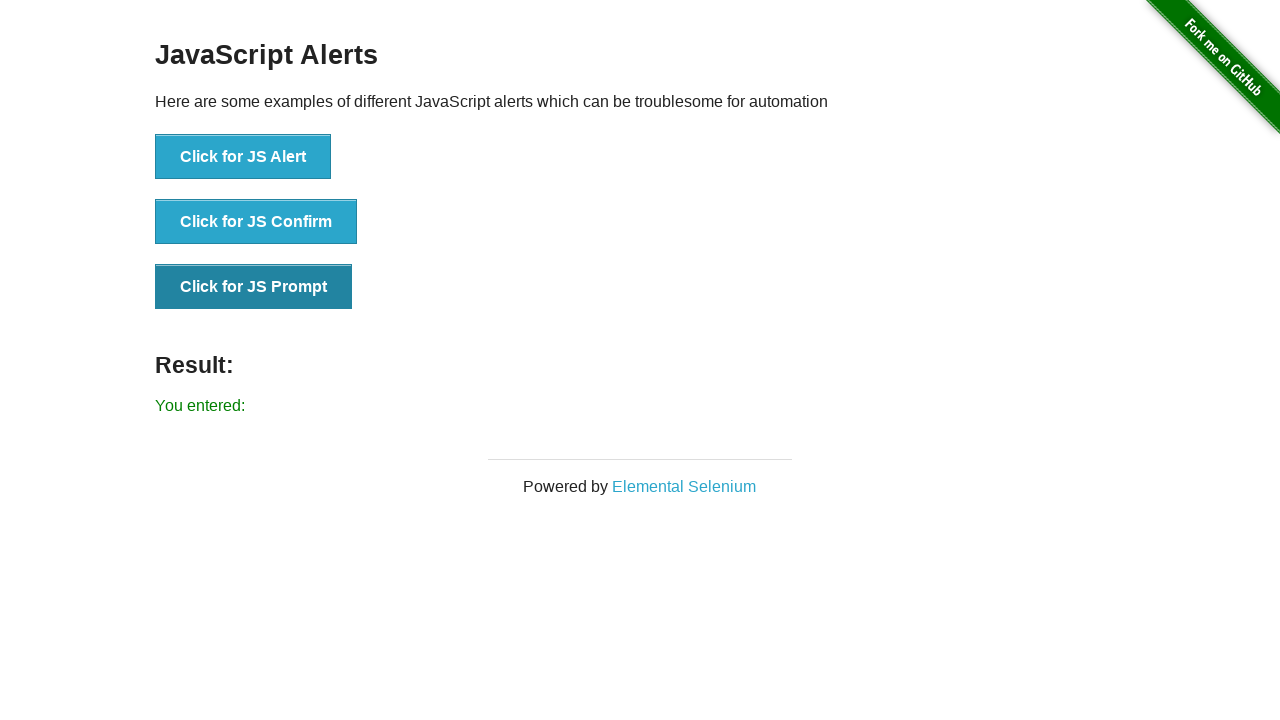

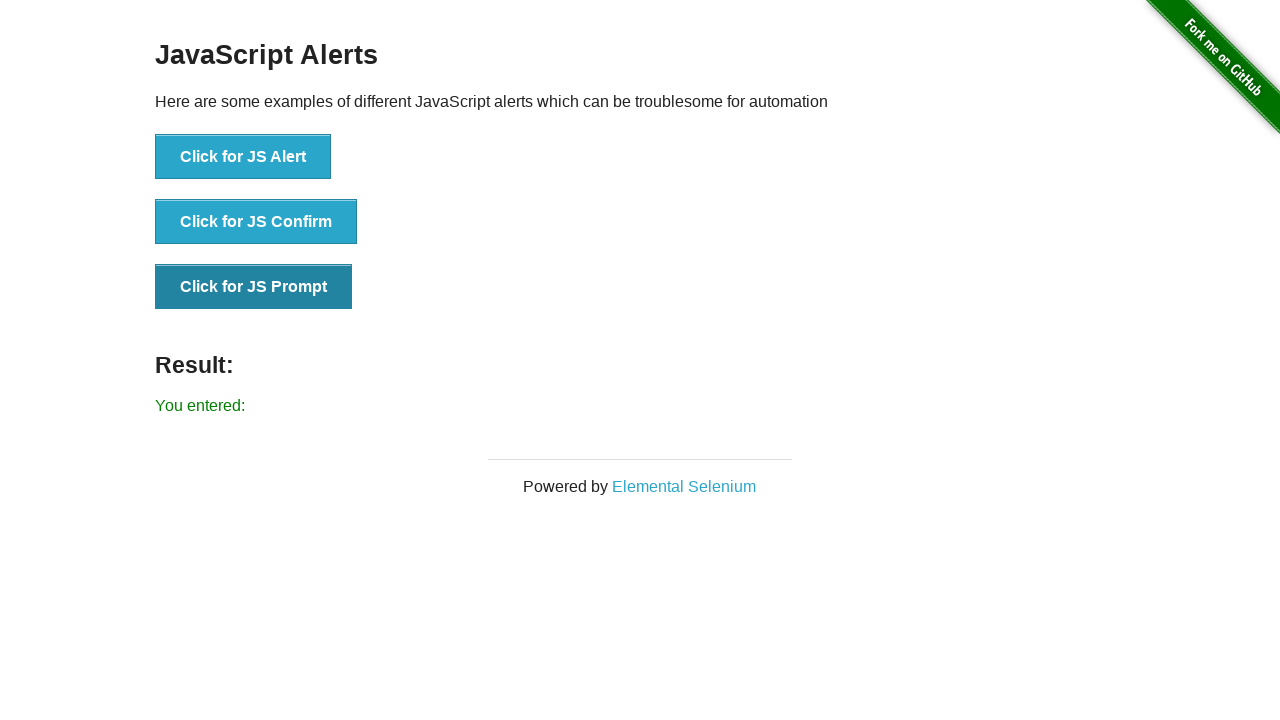